Solves a math challenge by reading a value, calculating its result, filling the answer, scrolling the page, selecting checkboxes, and submitting the form

Starting URL: http://SunInJuly.github.io/execute_script.html

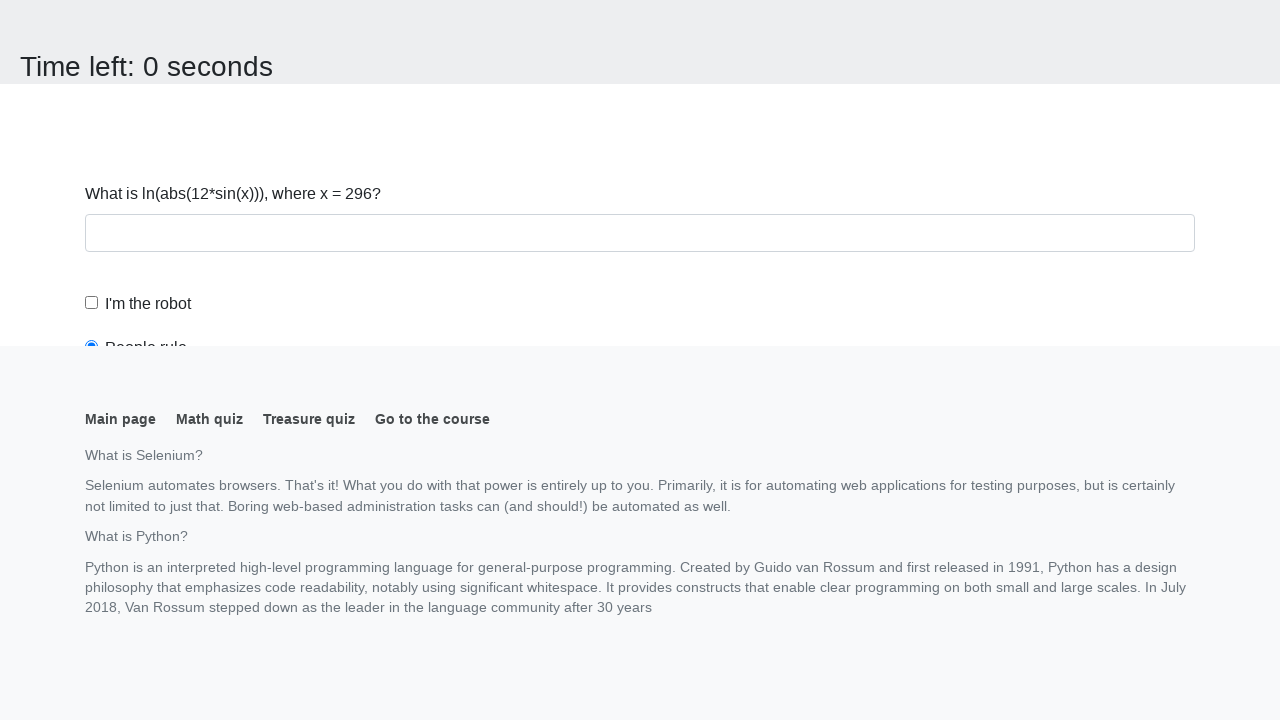

Navigated to math challenge page
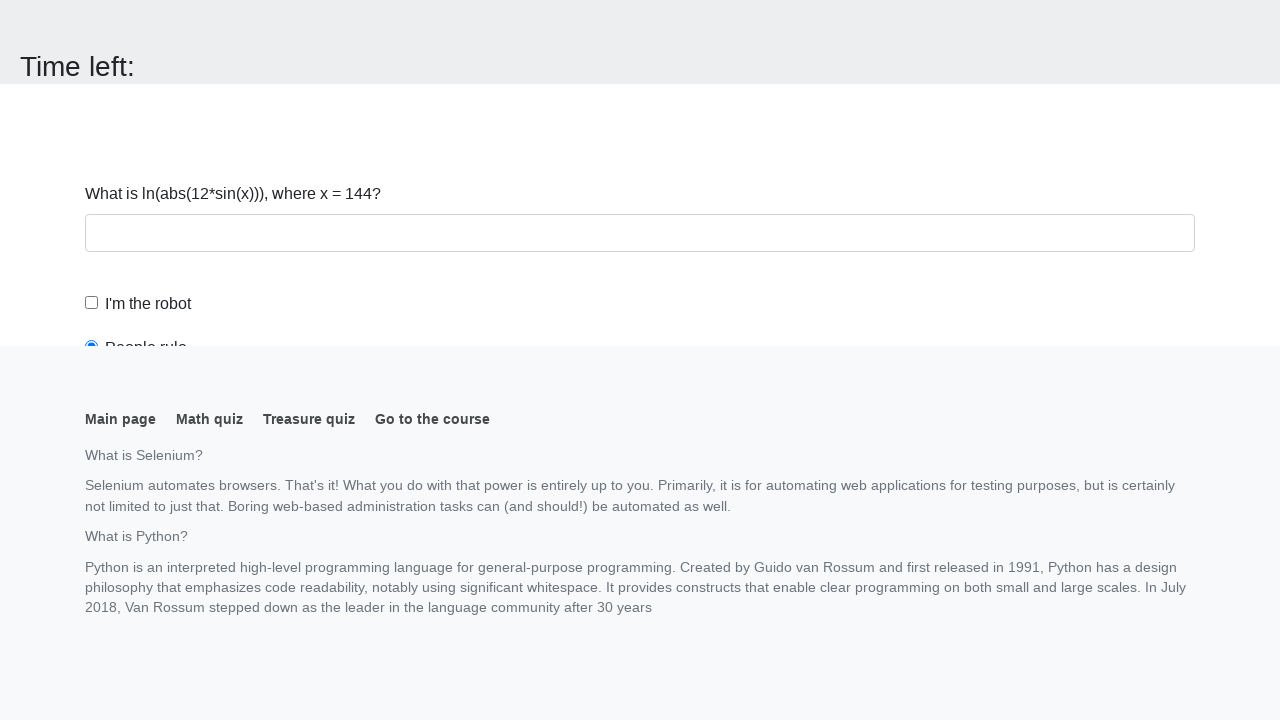

Retrieved input value from page: 144
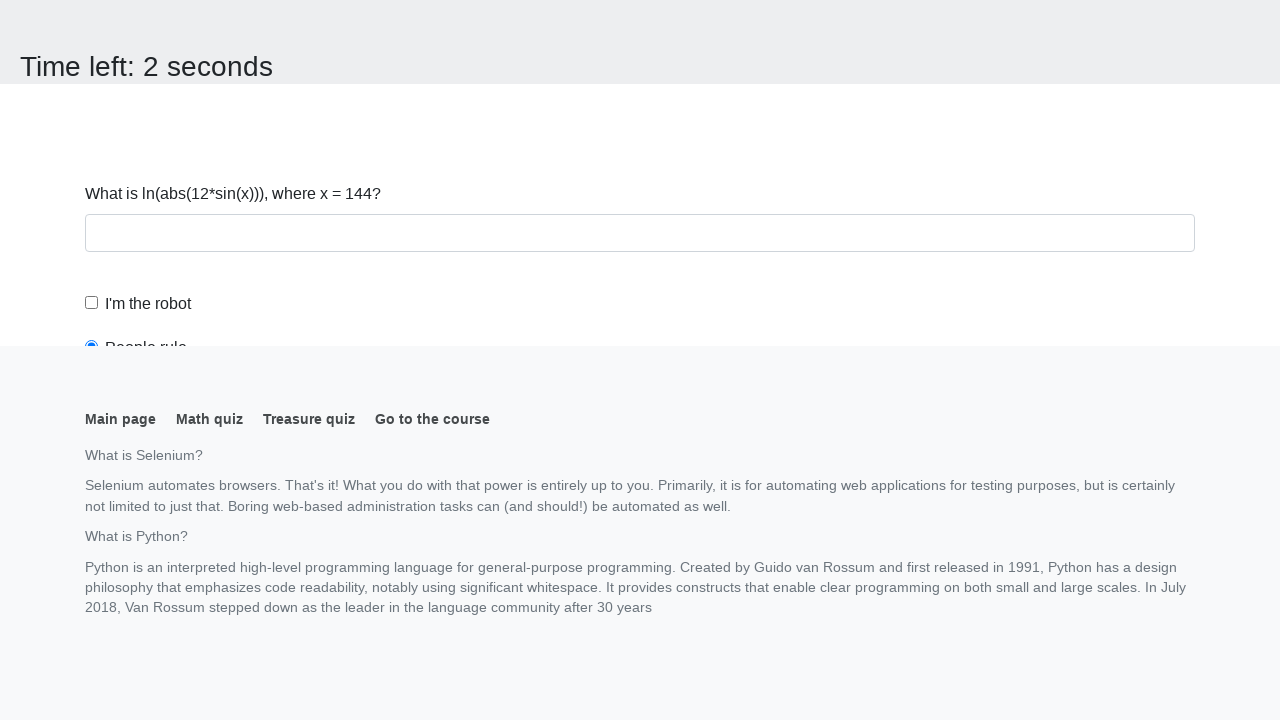

Calculated result using math formula: 1.7736394770599349
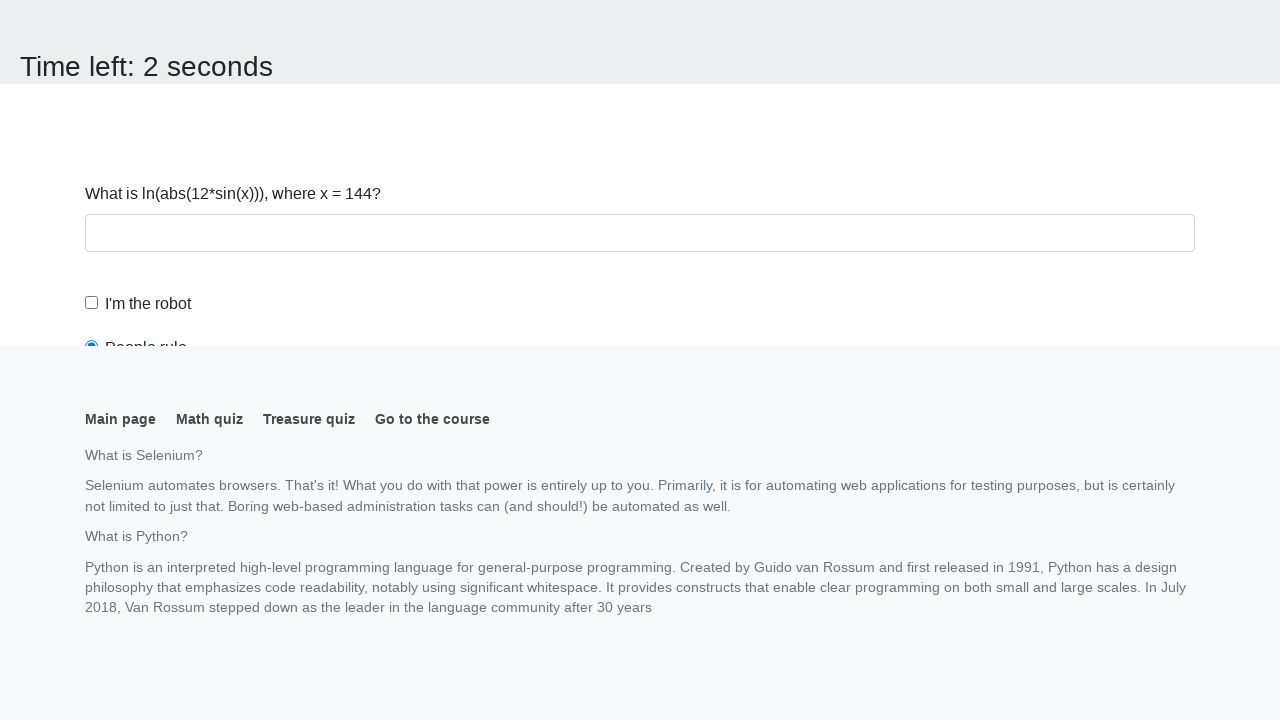

Filled answer field with calculated value: 1.7736394770599349 on #answer
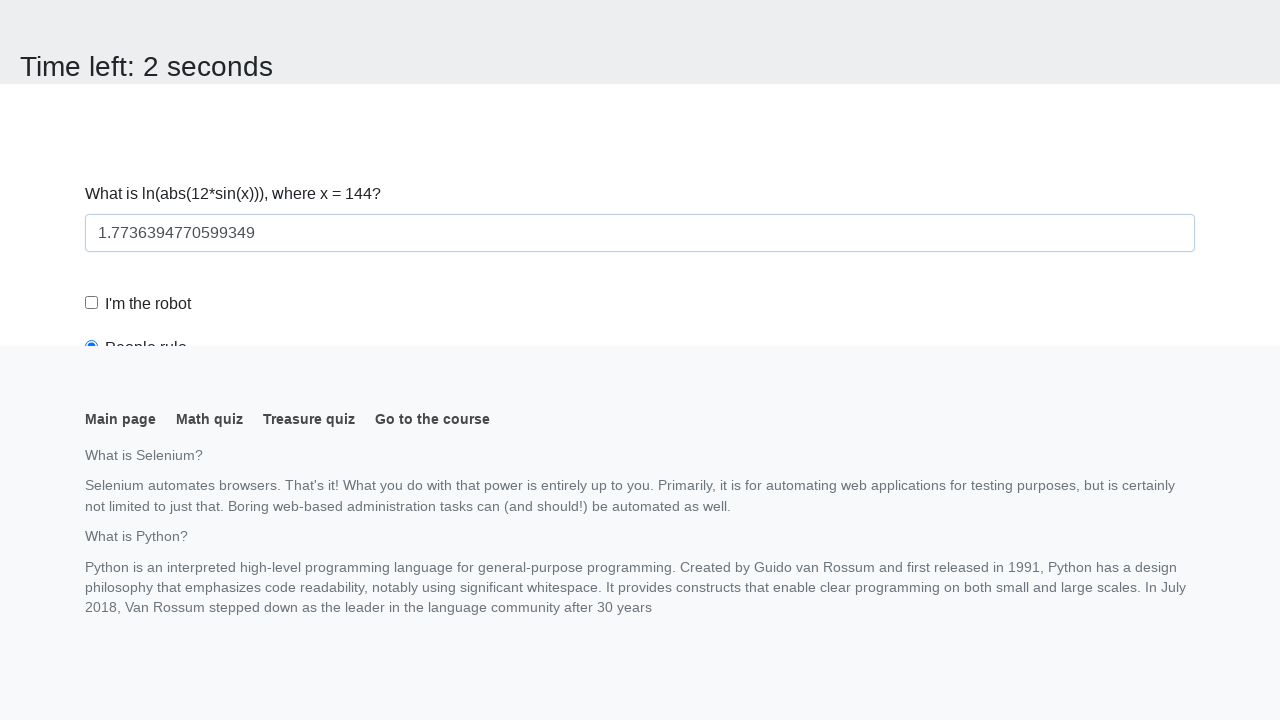

Scrolled page down by 300 pixels
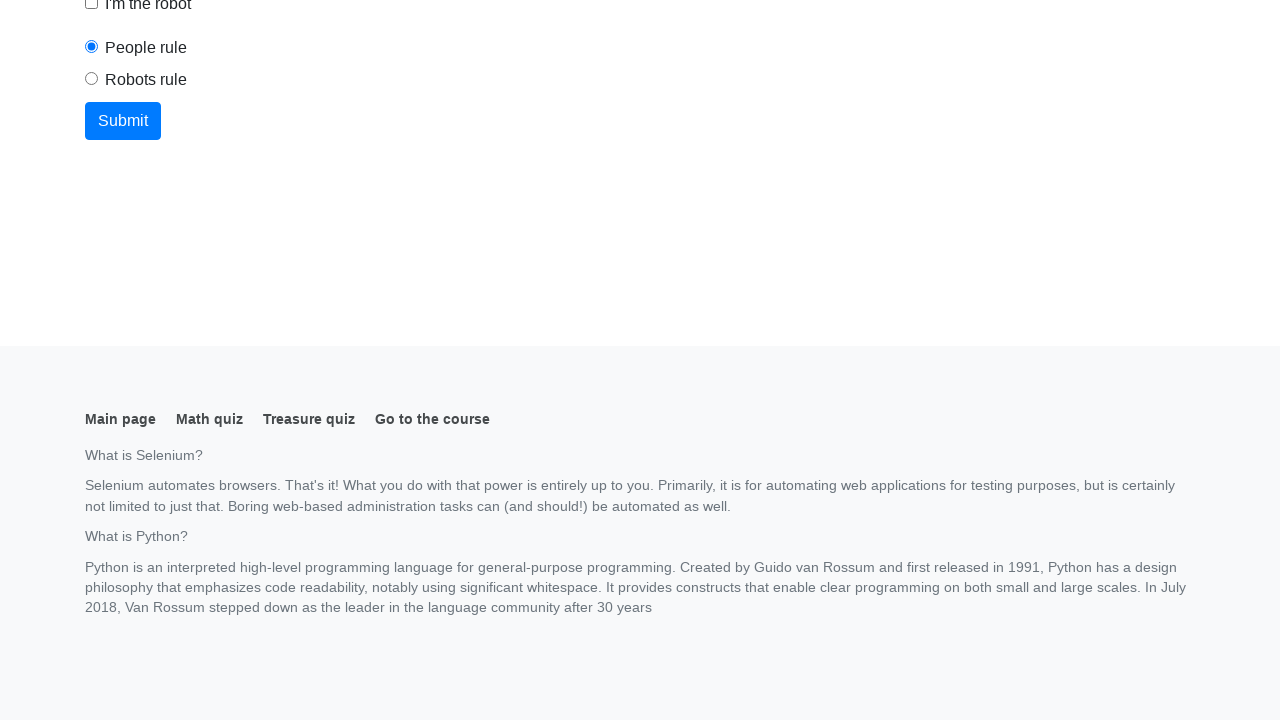

Checked the robot checkbox at (92, 7) on #robotCheckbox
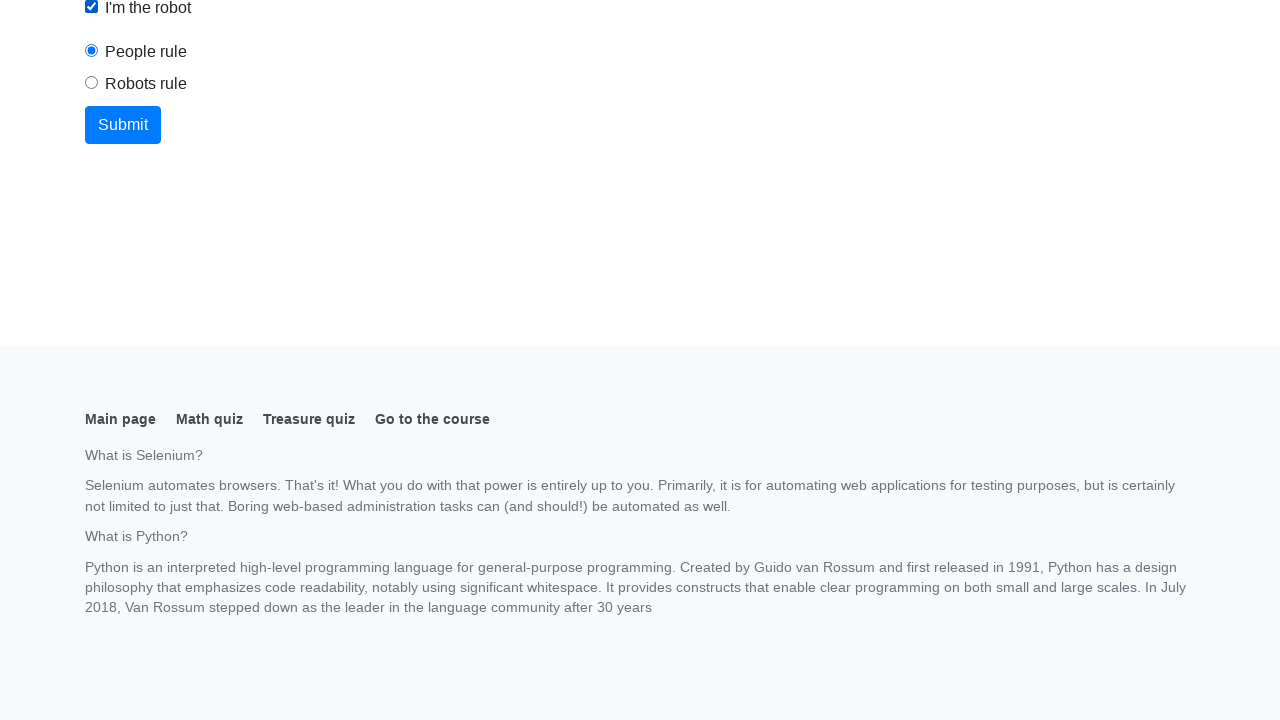

Selected the robots rule radio button at (92, 83) on #robotsRule
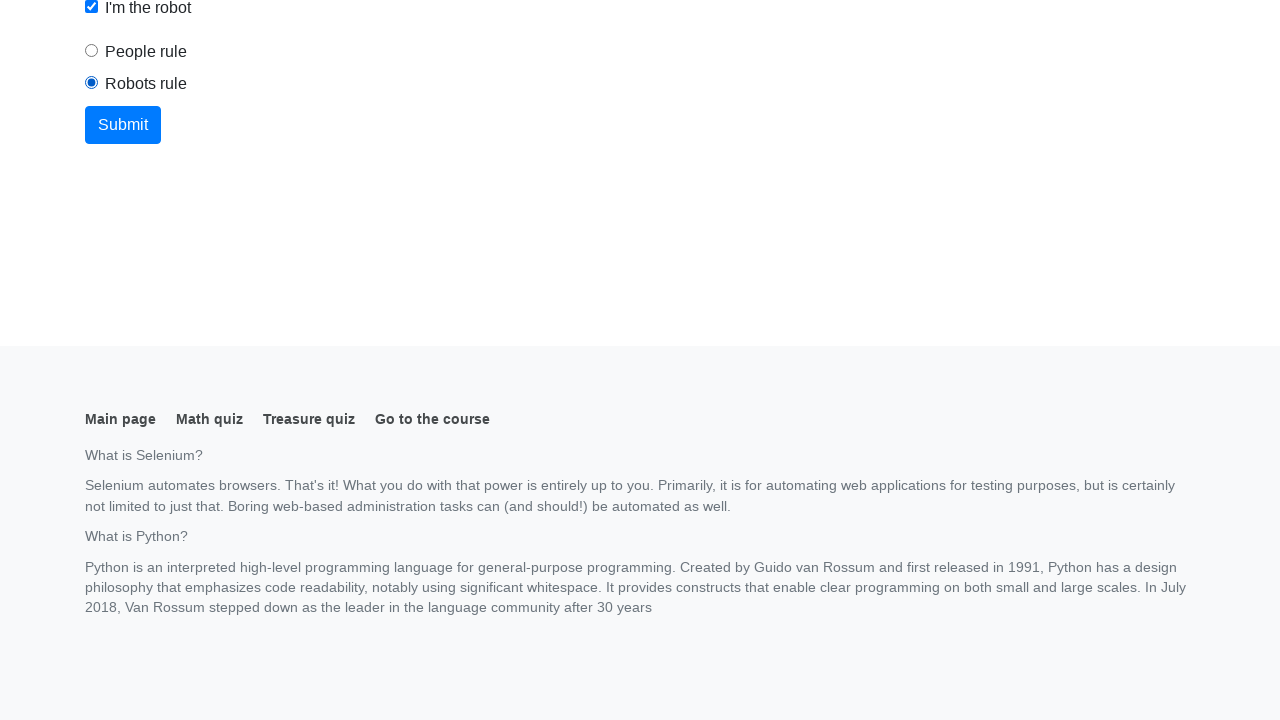

Clicked the Submit button to complete the form at (123, 125) on button:text('Submit')
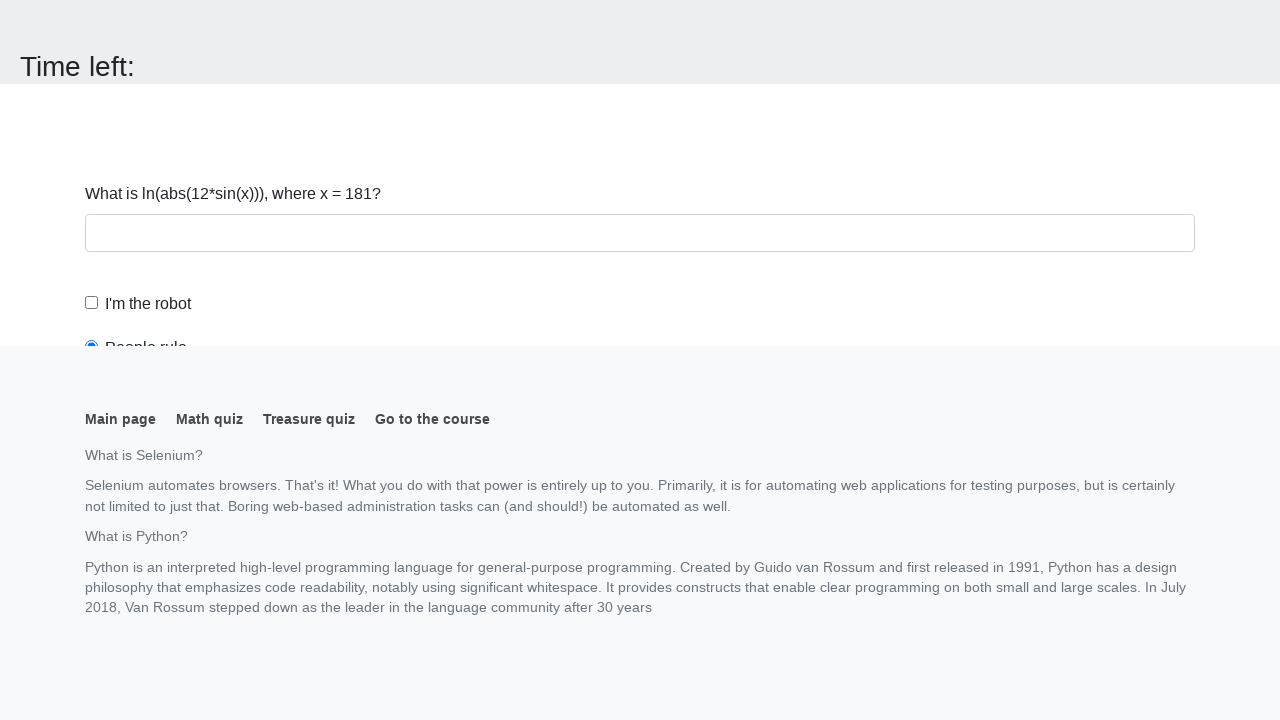

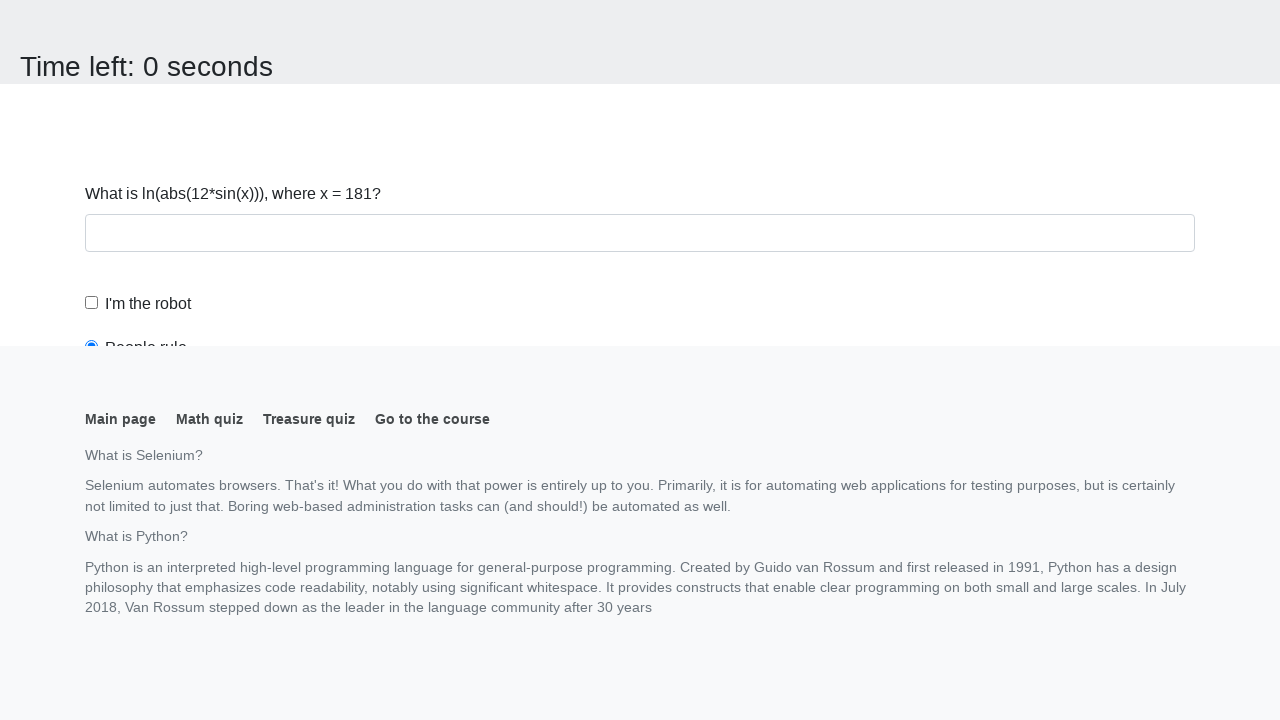